Waits for and closes a popup dialog on the Star Health website

Starting URL: https://www.starhealth.in/

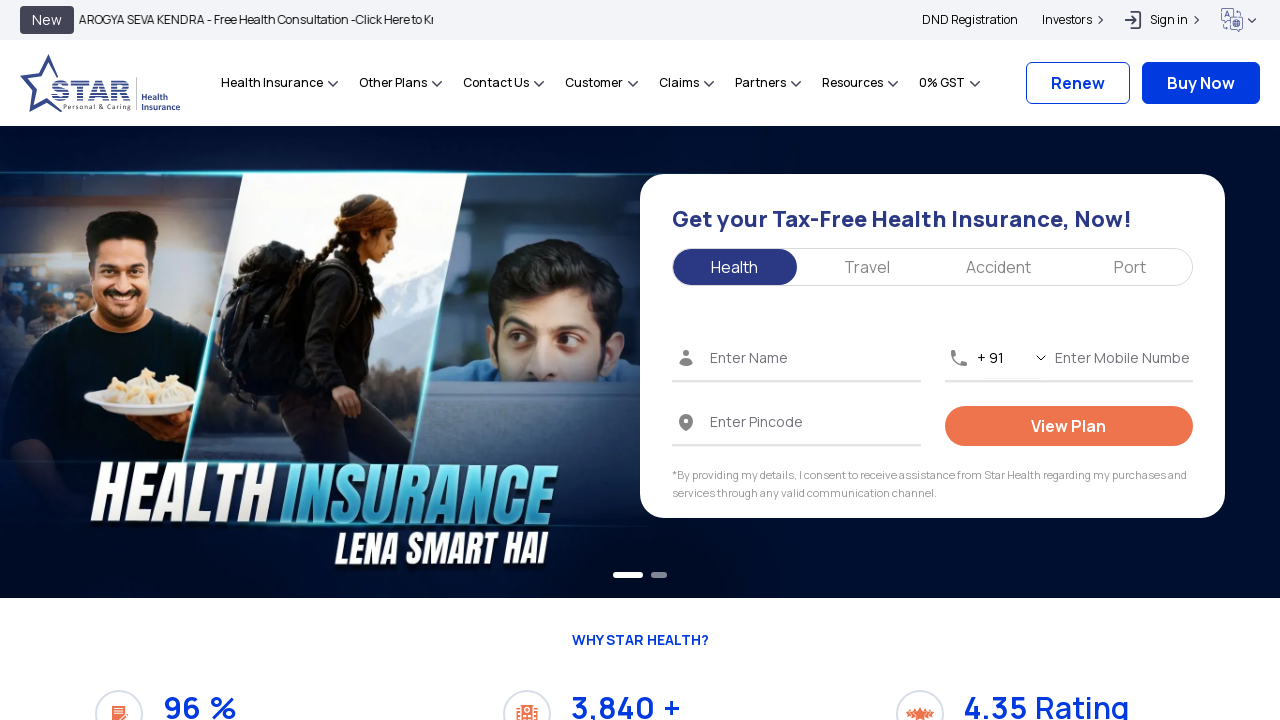

Waited for popup dialog with ID 'talktoexpert-form' to appear on Star Health website
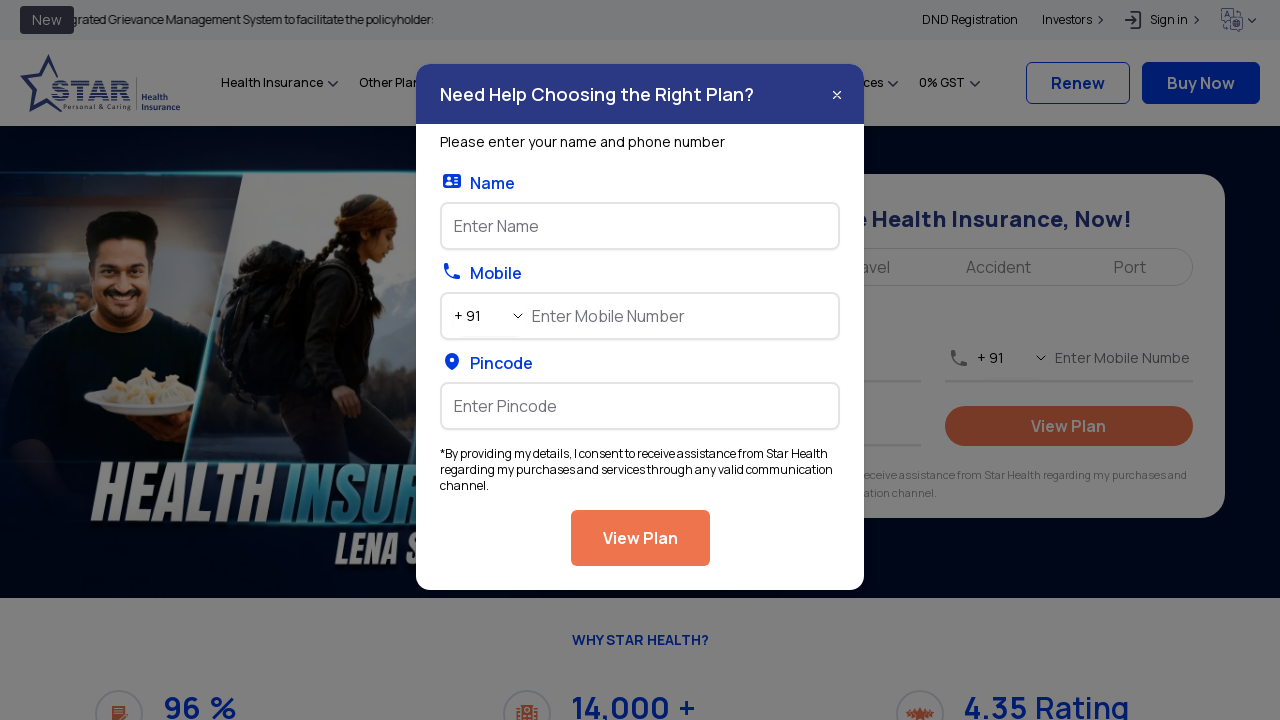

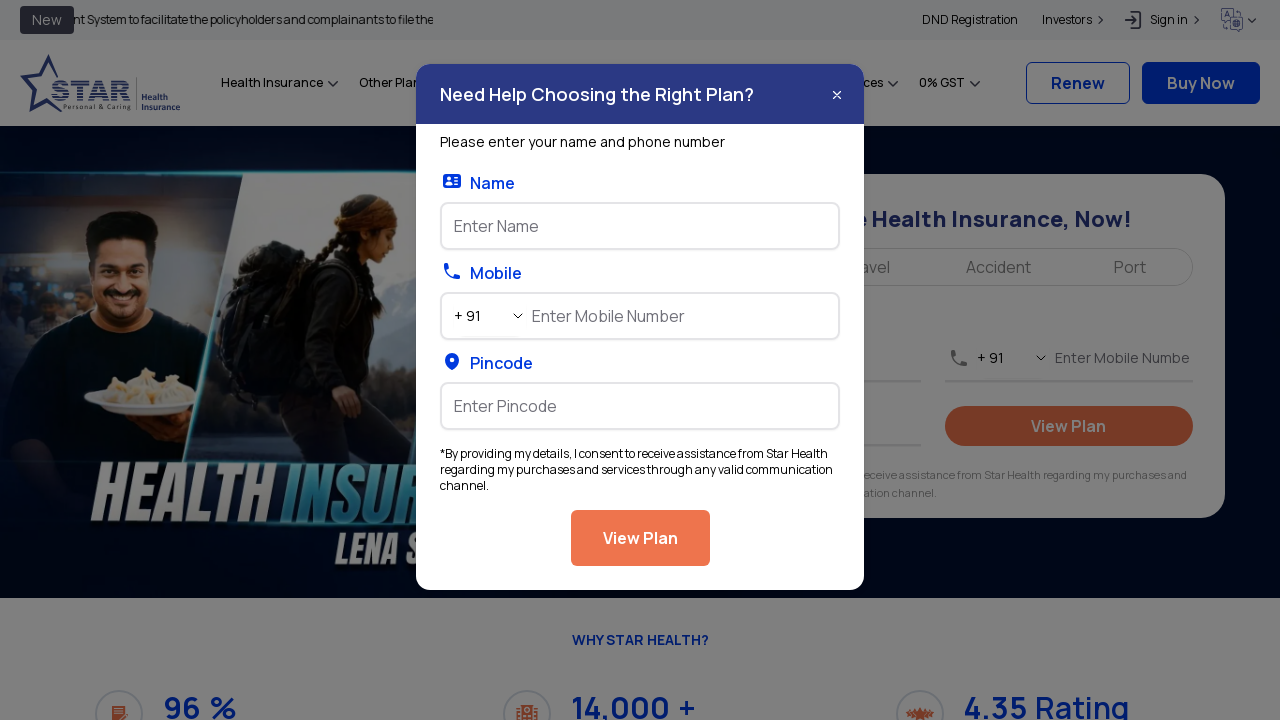